Clicks the next button to navigate to the next page of quotes

Starting URL: https://quotes.toscrape.com/

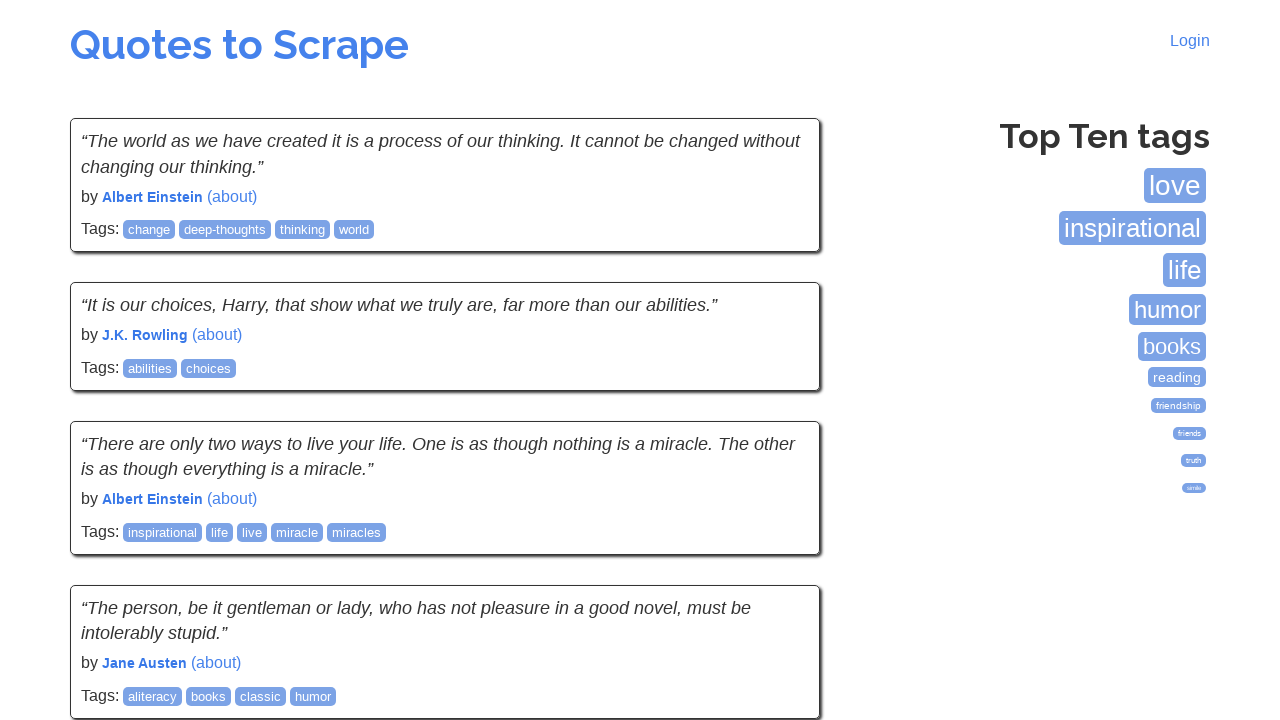

Clicked the next button to navigate to the next page of quotes at (778, 542) on xpath=//li[@class="next"]/a
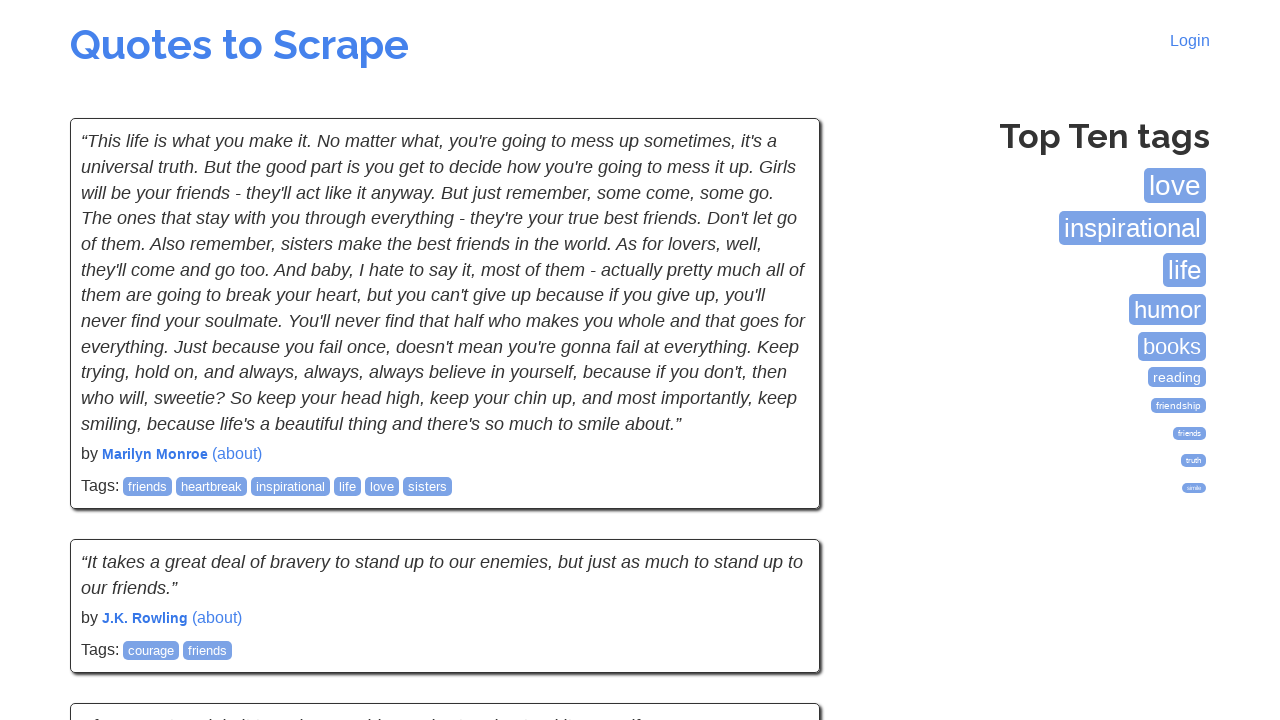

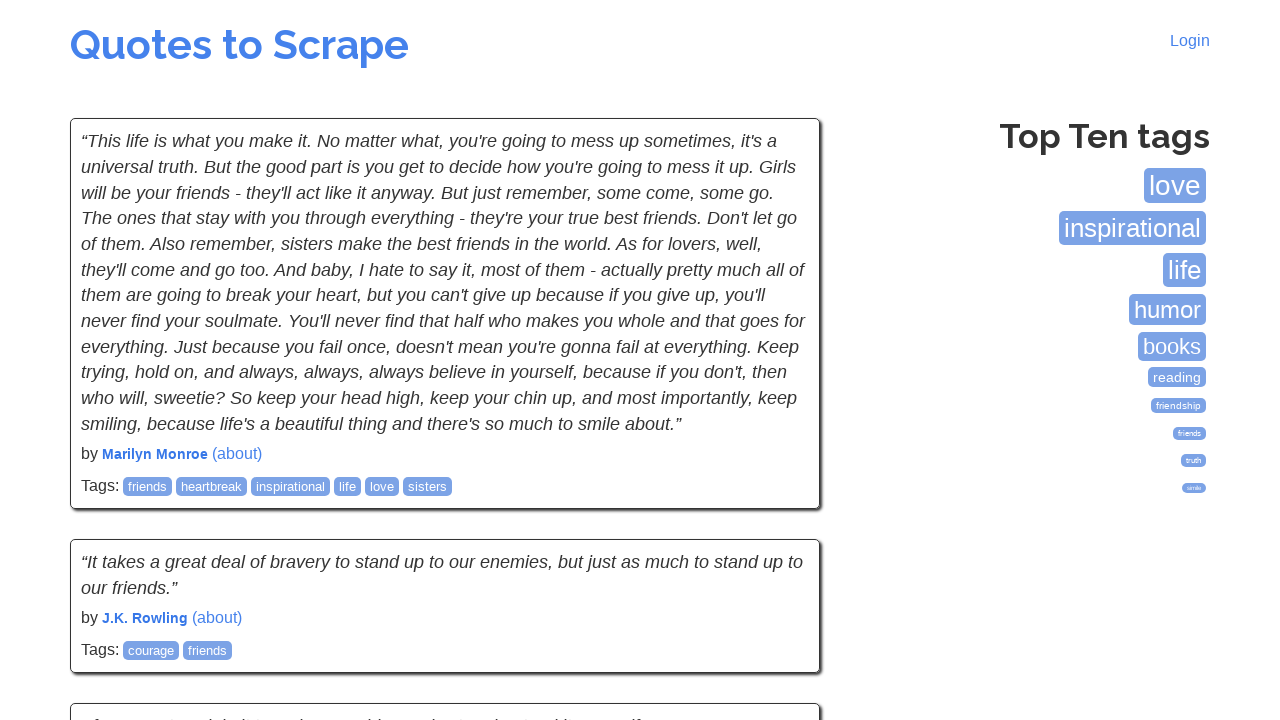